Tests the download functionality by clicking the download button on the upload/download demo page

Starting URL: https://demoqa.com/upload-download

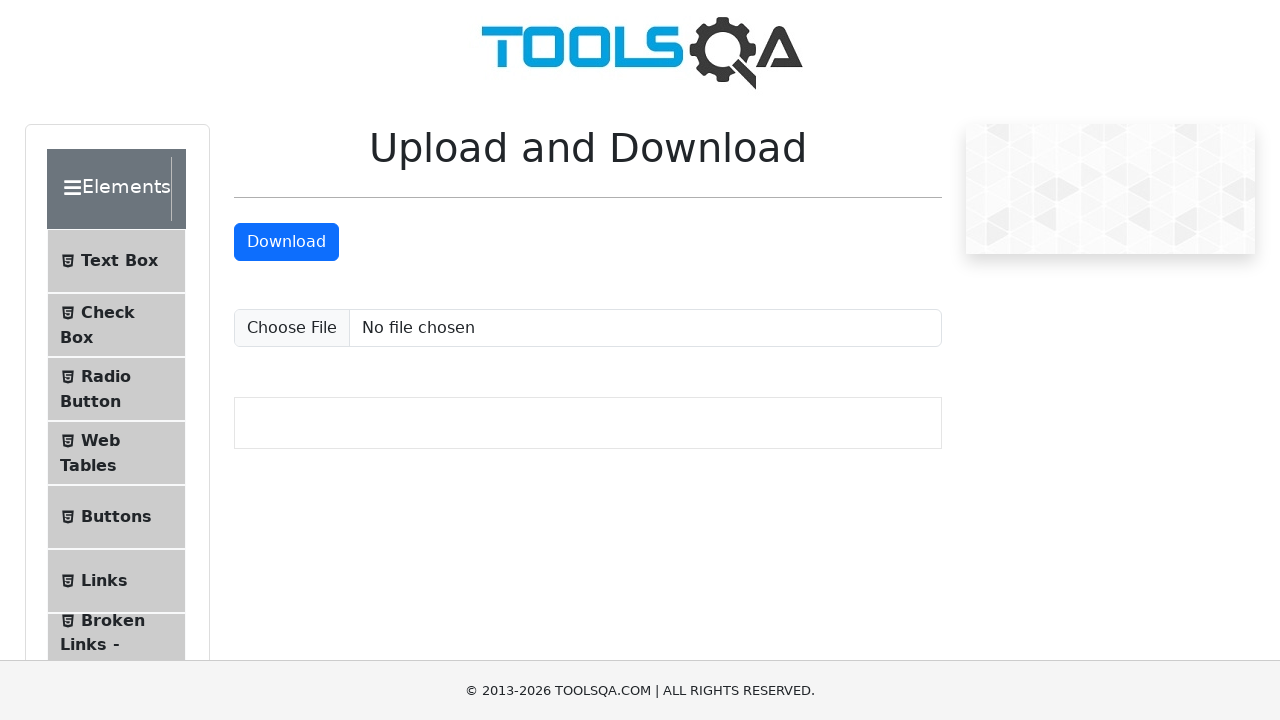

Clicked the download button to initiate file download at (286, 242) on #downloadButton
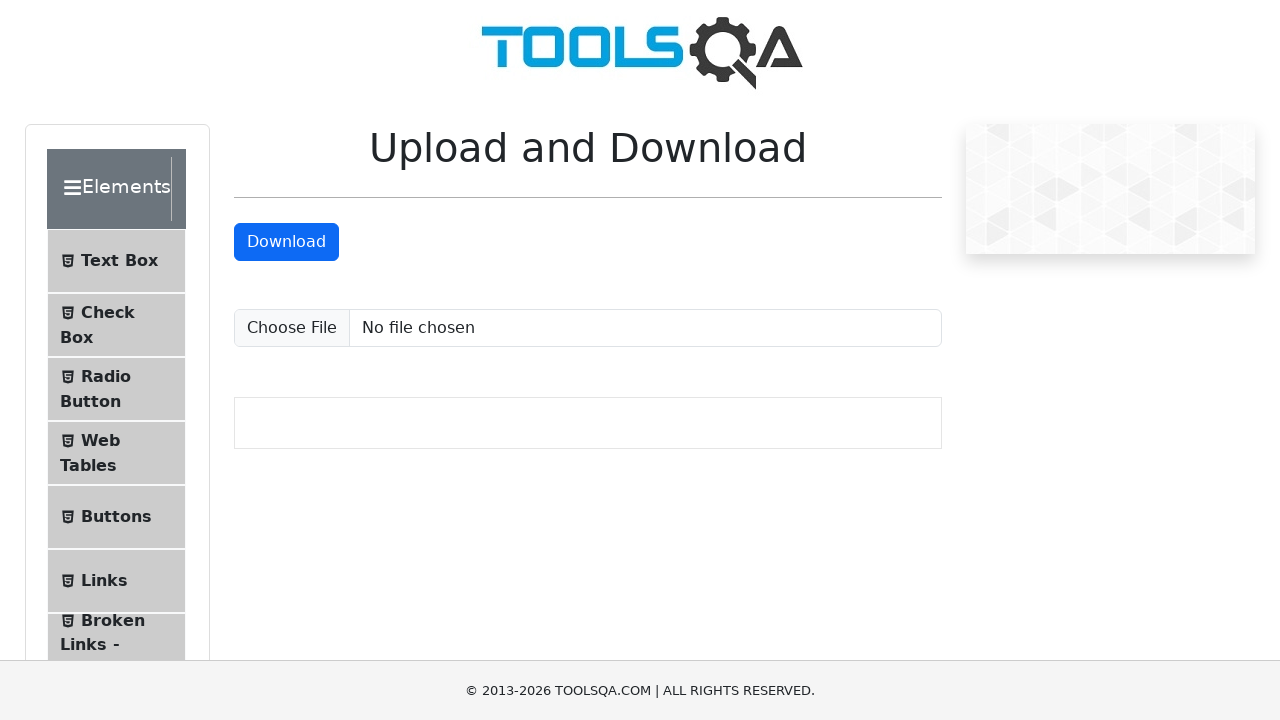

Waited 2 seconds for download to initiate
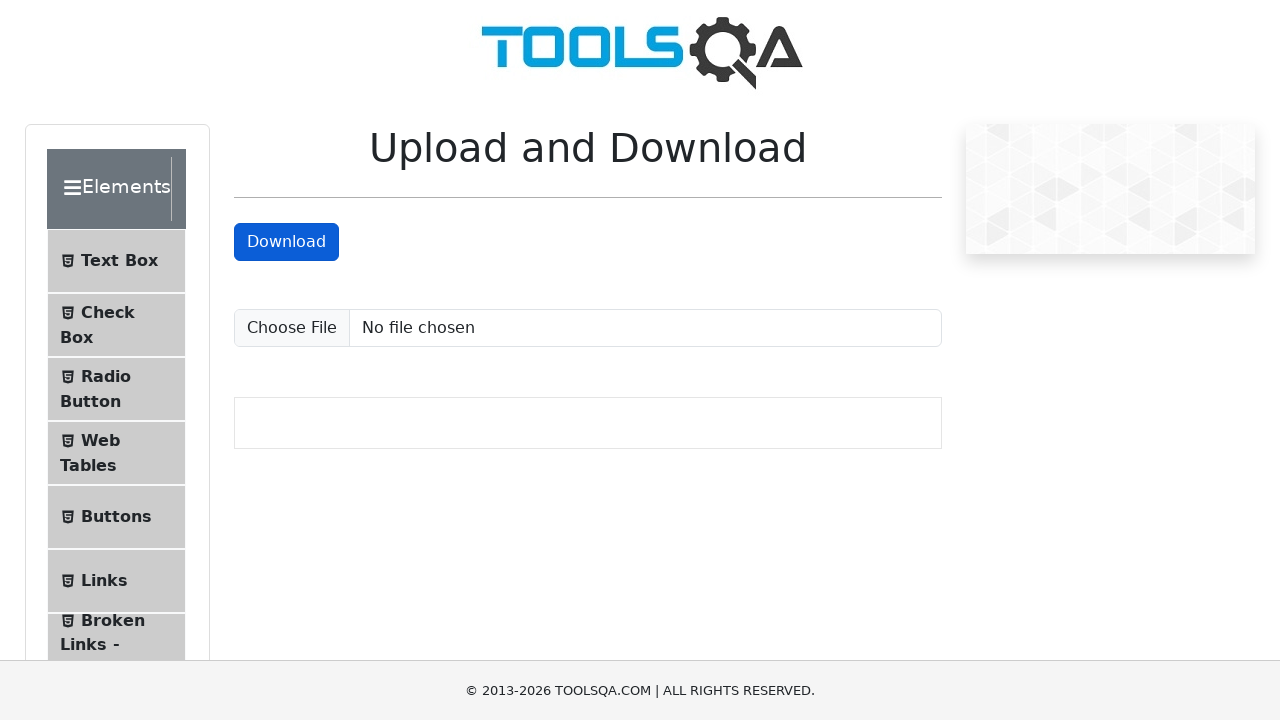

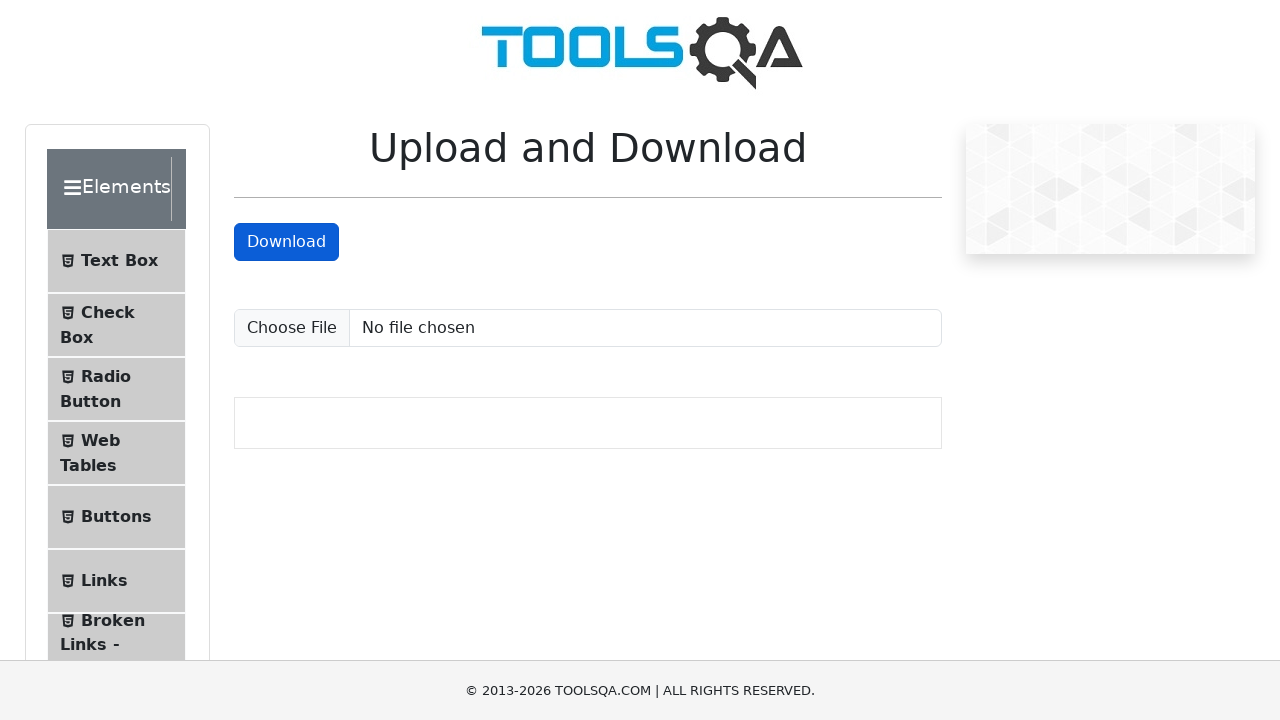